Tests multi-tab browser functionality by opening two websites (Selenium and Playwright), clicking elements on each, and switching between tabs

Starting URL: https://www.selenium.dev/

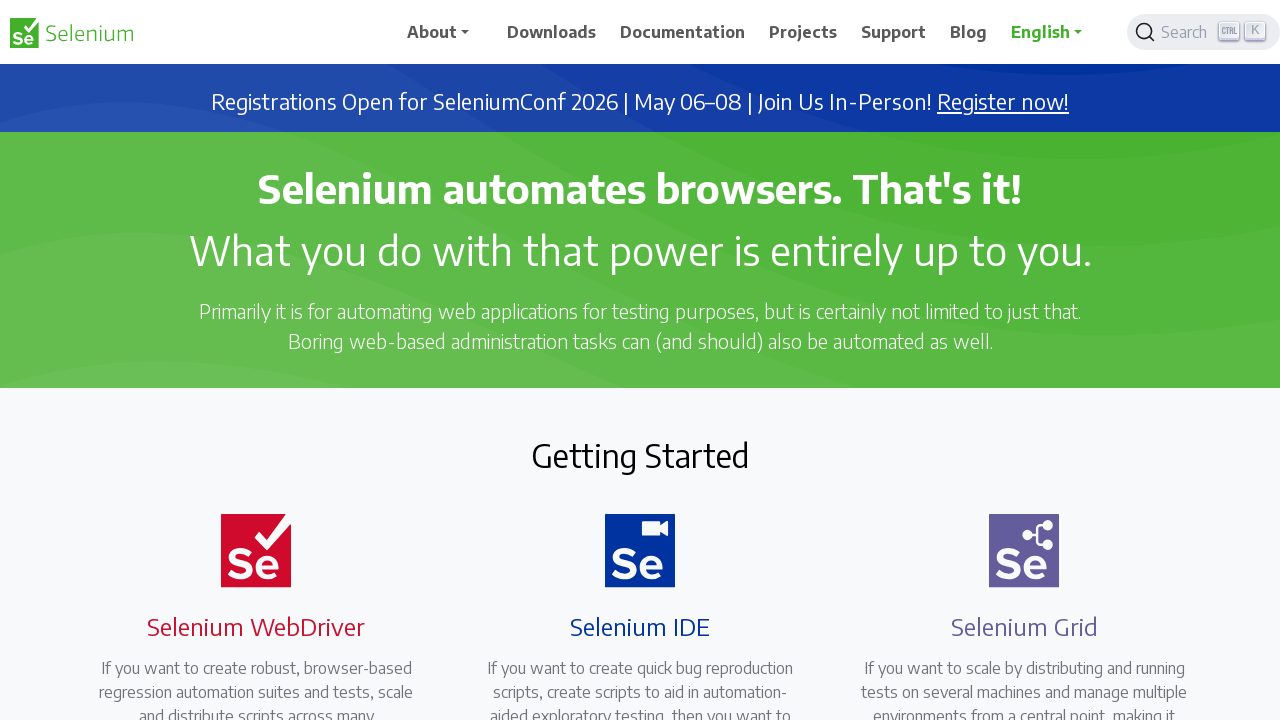

Opened a new browser tab
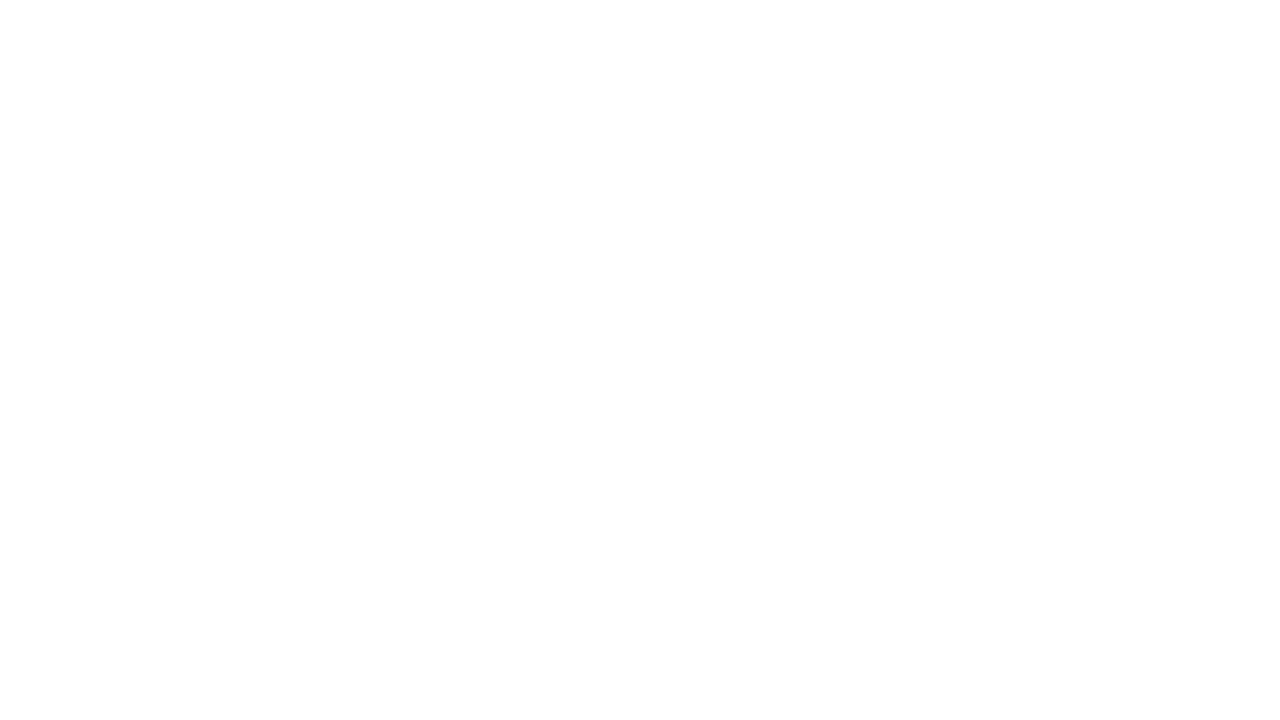

Navigated to Playwright website (https://playwright.dev/)
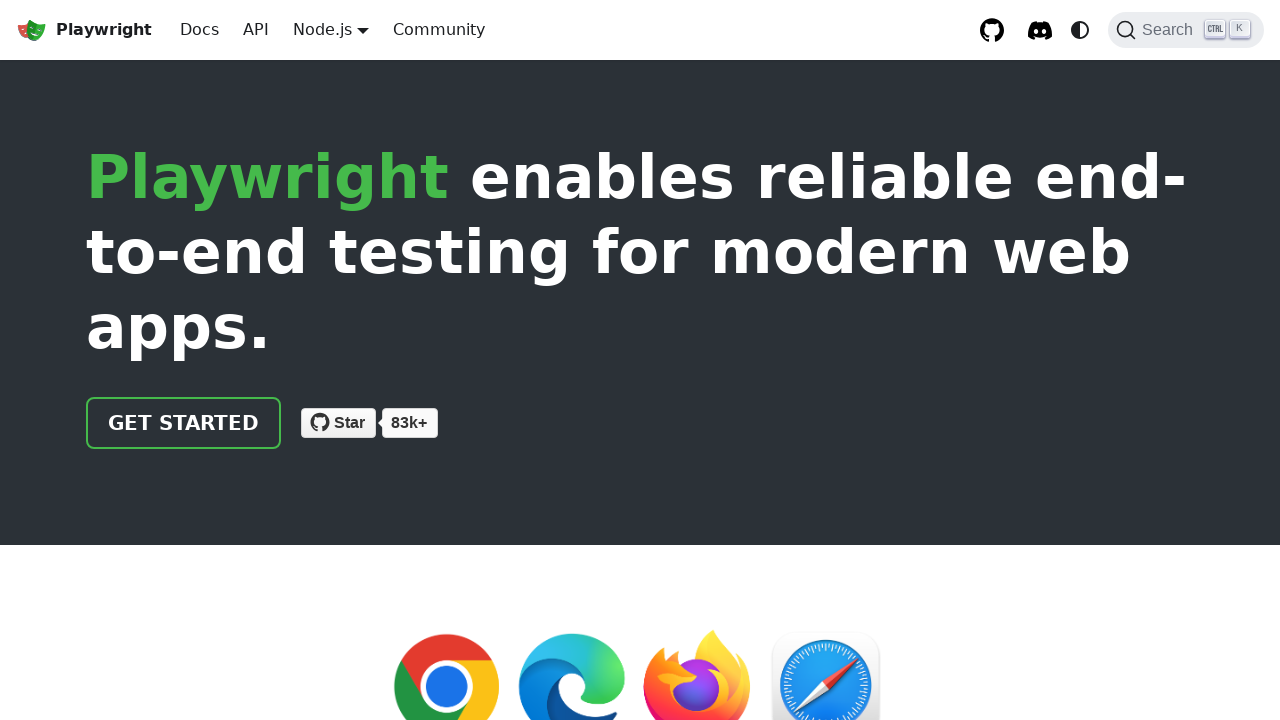

Clicked 'Get Started' button on Playwright page at (184, 423) on .getStarted_Sjon
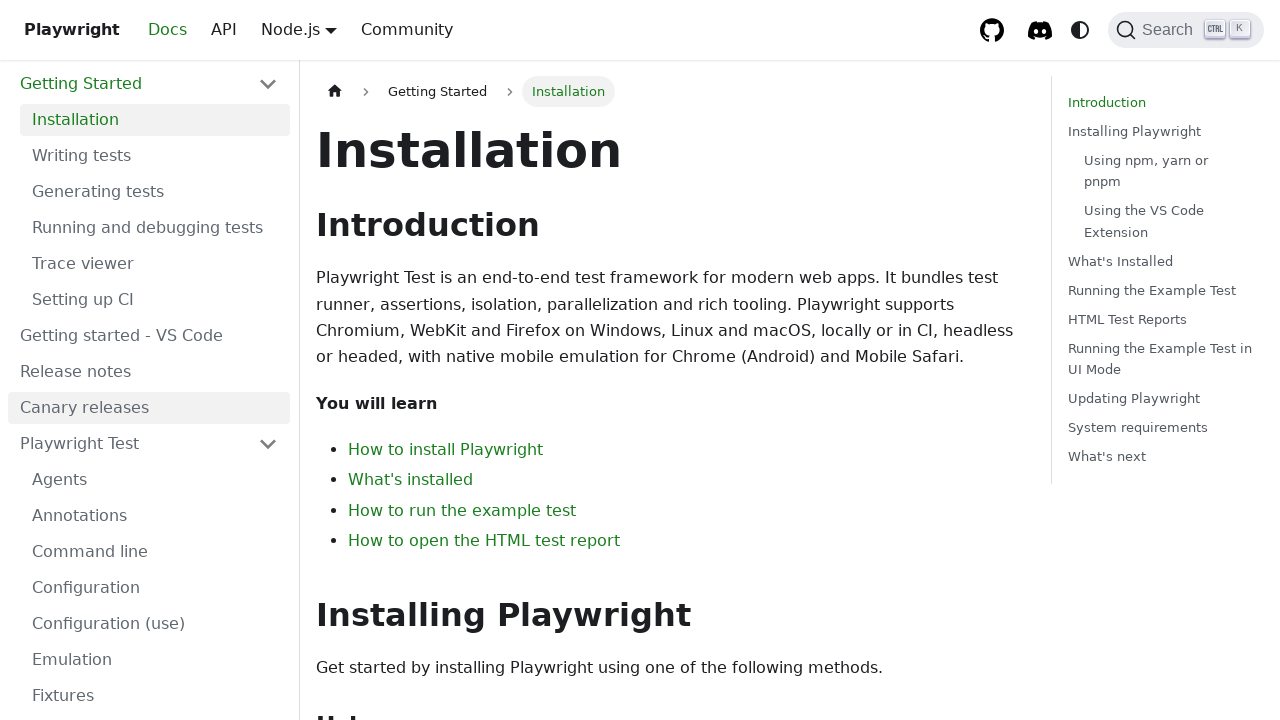

Switched back to Selenium tab
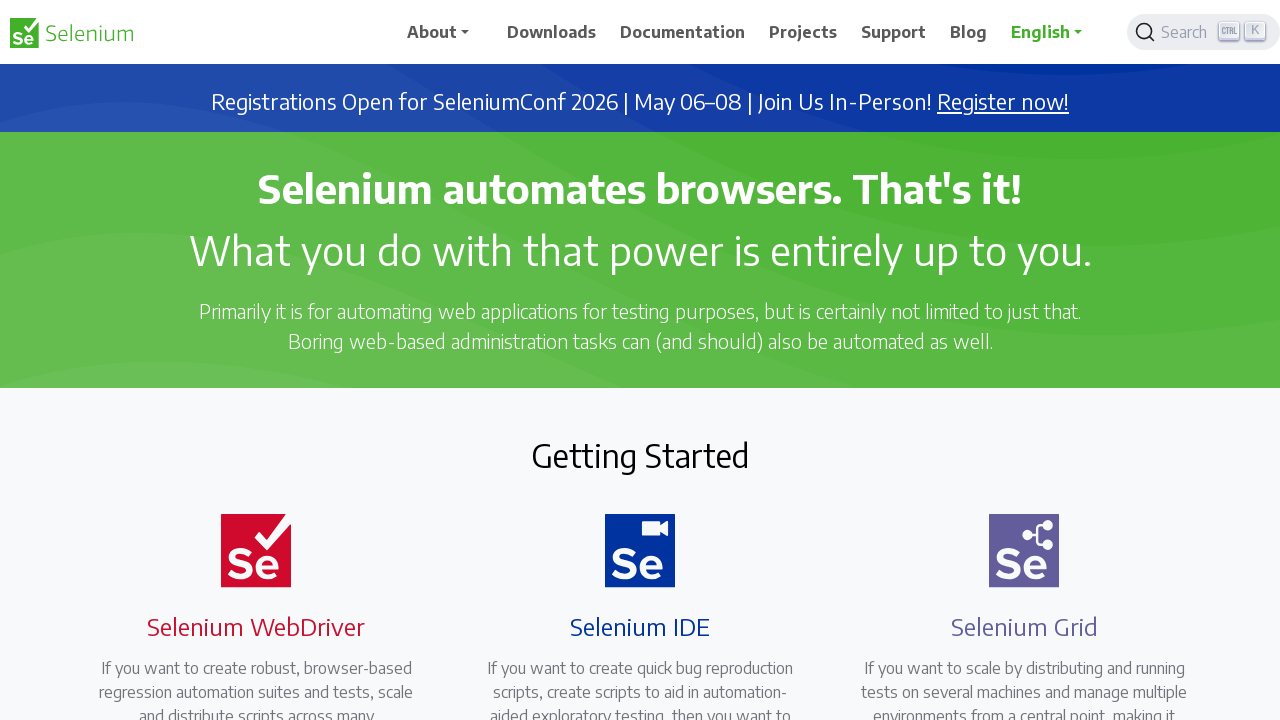

Clicked Downloads link on Selenium page at (552, 32) on xpath=//span[normalize-space()='Downloads']
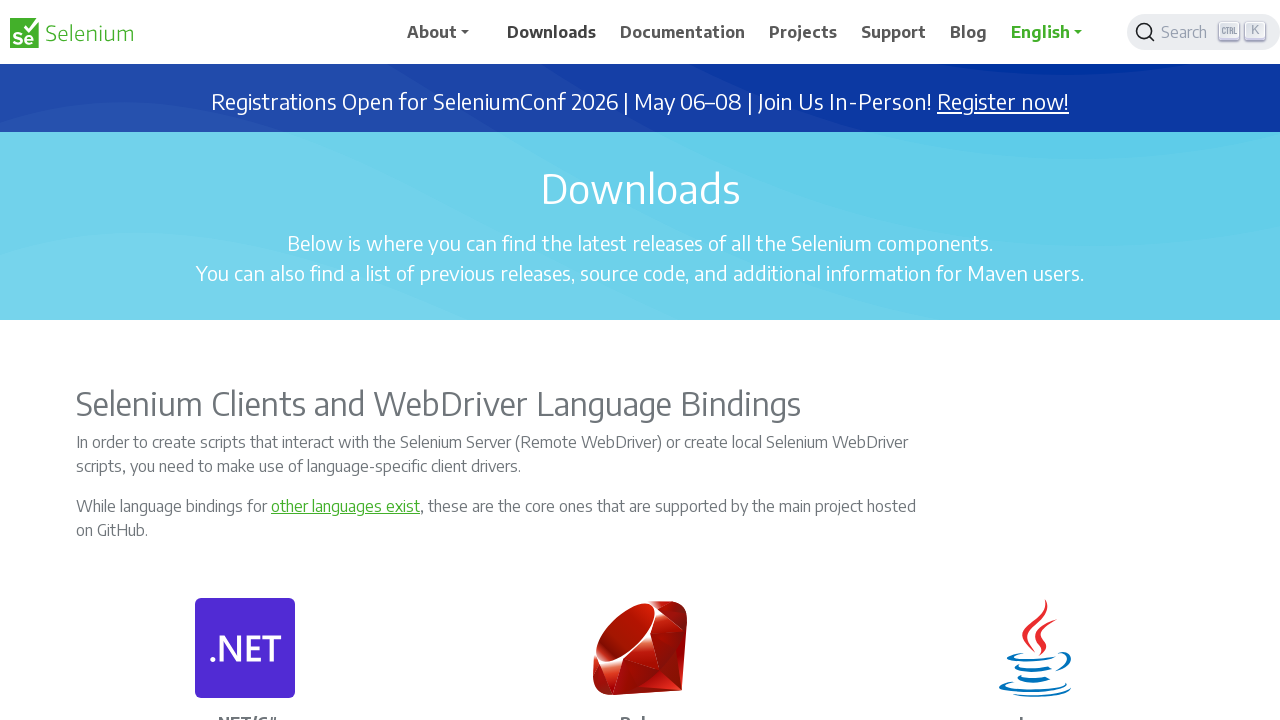

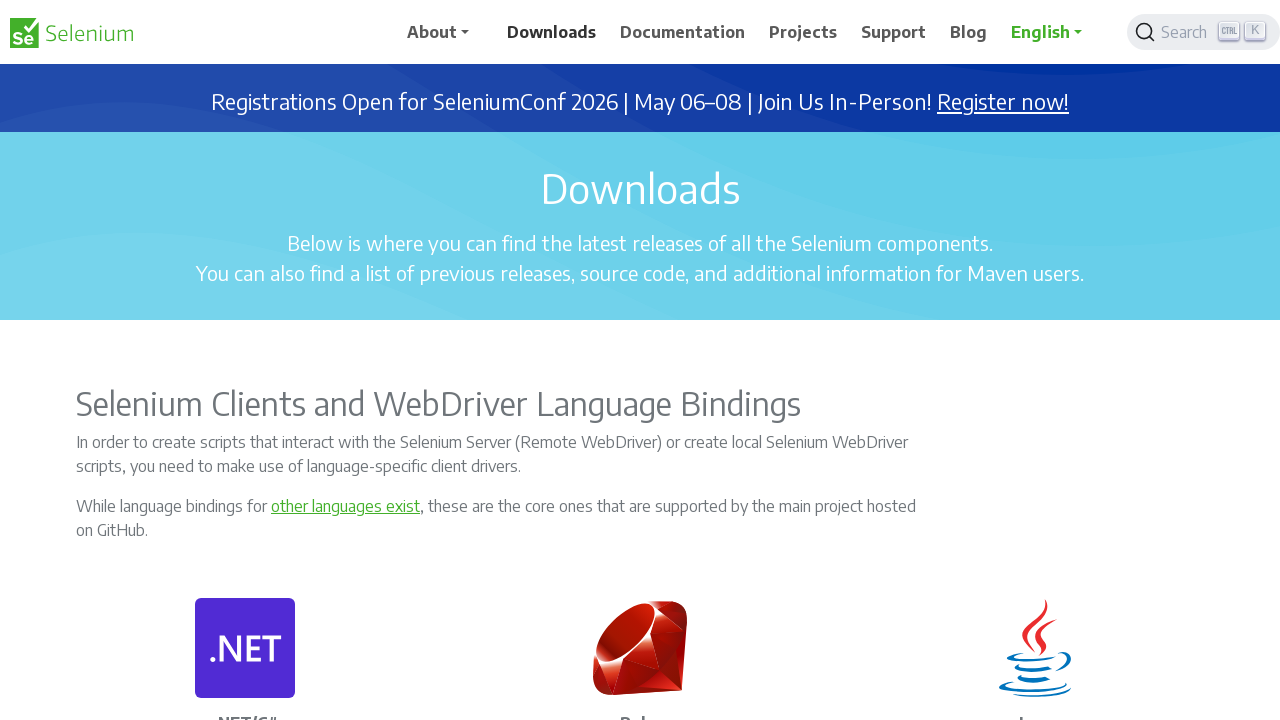